Tests sending a TAB key press using keyboard actions without targeting a specific element, then verifies the page displays the correct key press result.

Starting URL: http://the-internet.herokuapp.com/key_presses

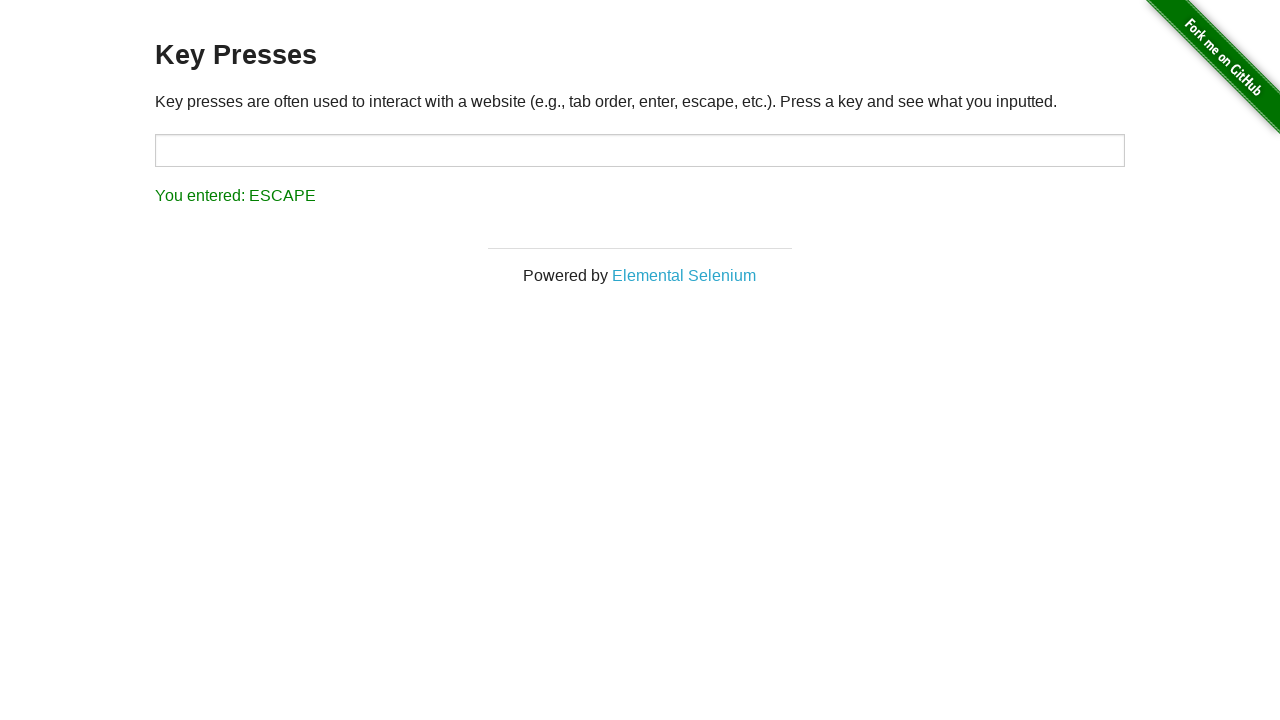

Navigated to key presses test page
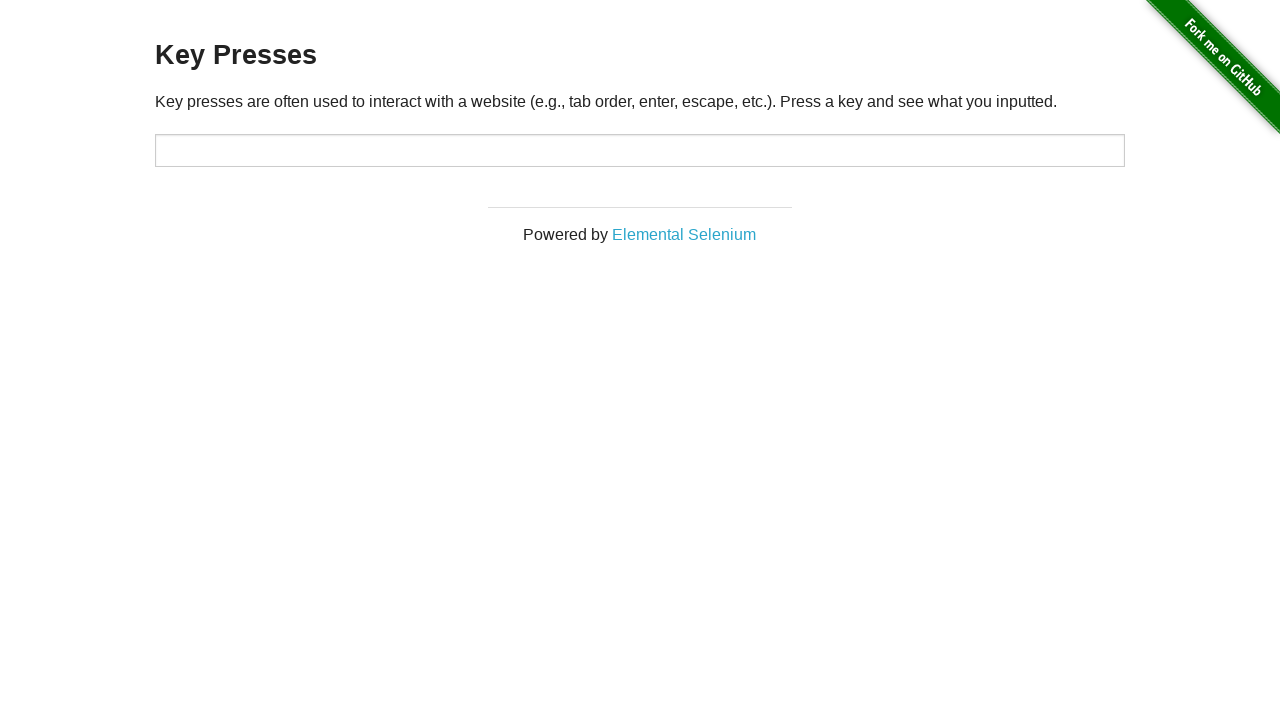

Sent TAB key press using keyboard action
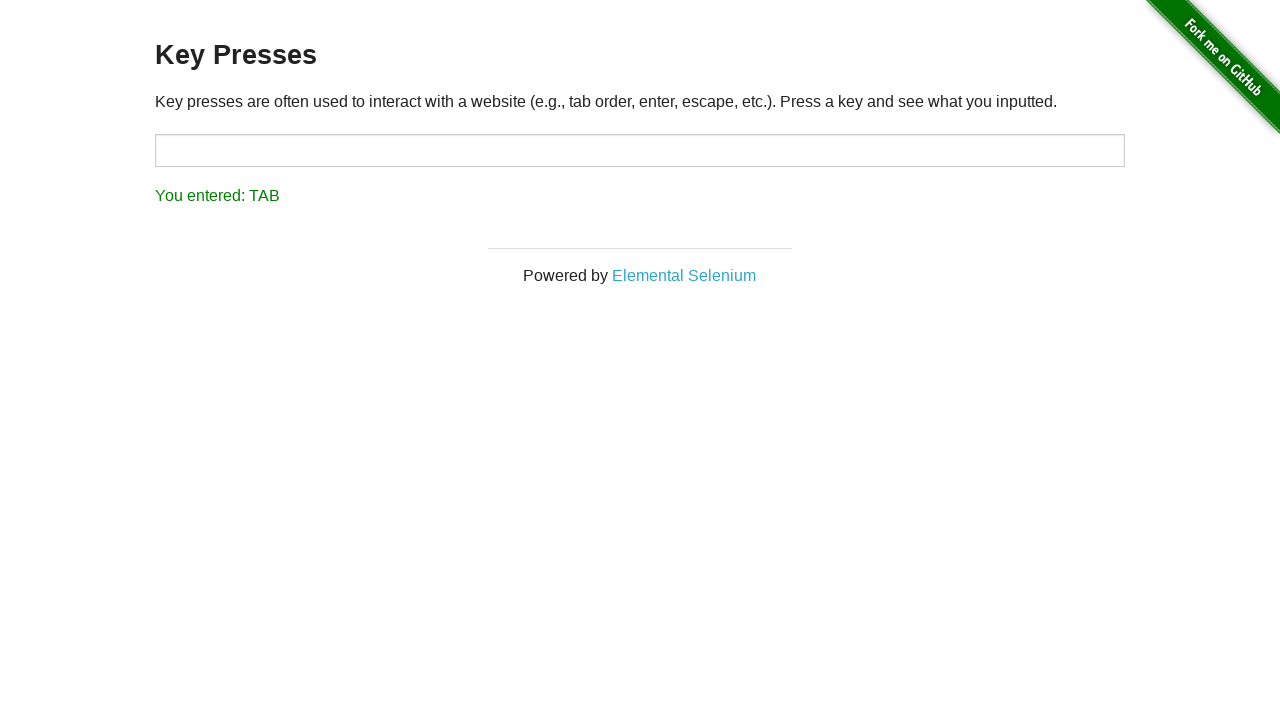

Result element loaded
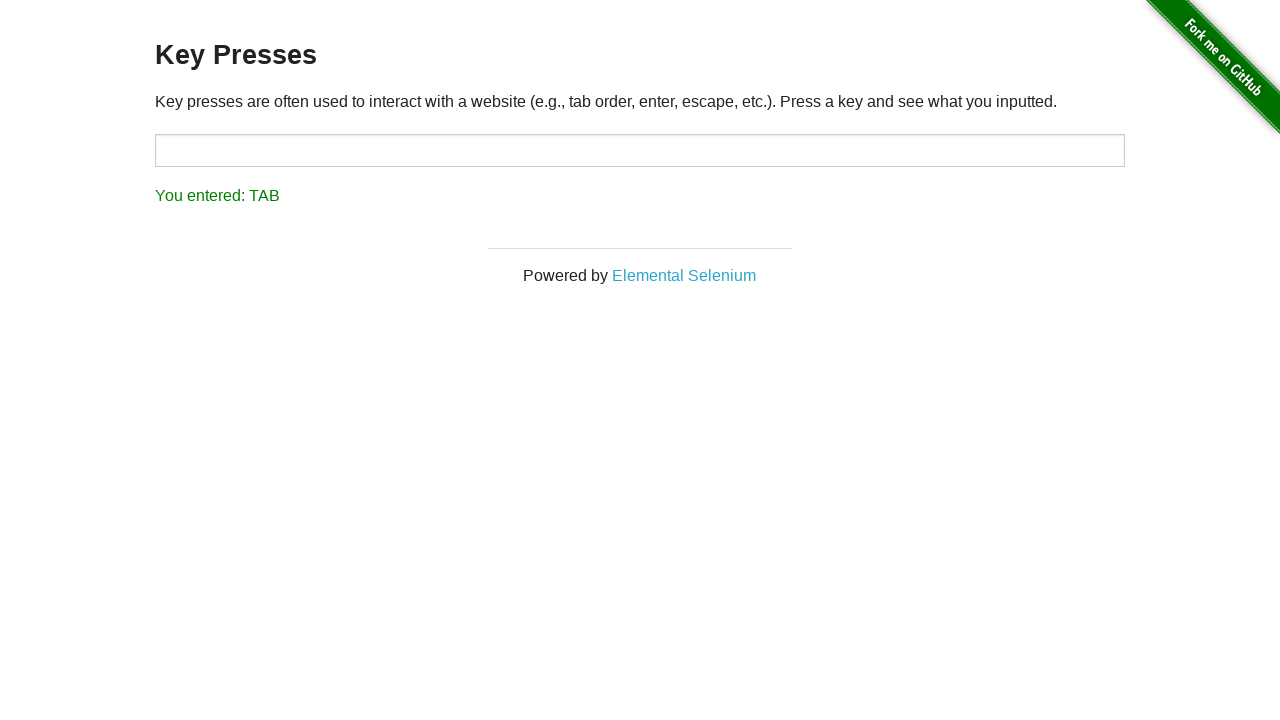

Retrieved result text from page
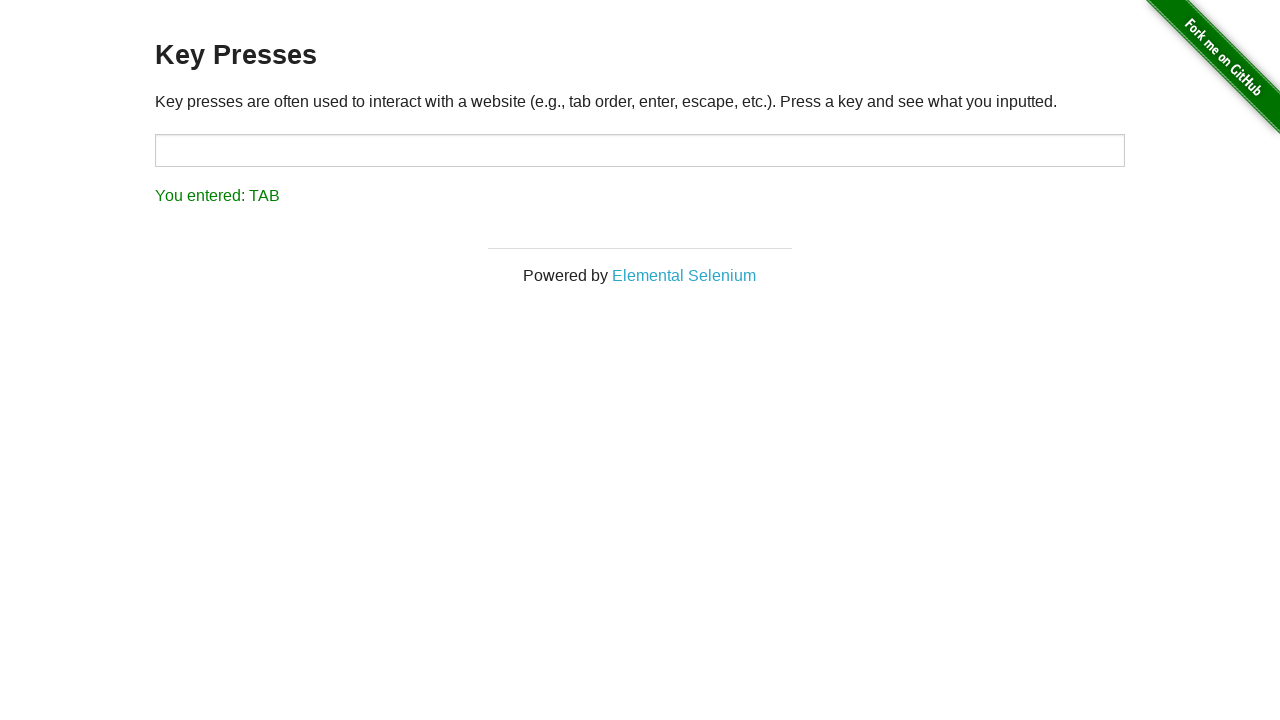

Verified result text shows 'You entered: TAB'
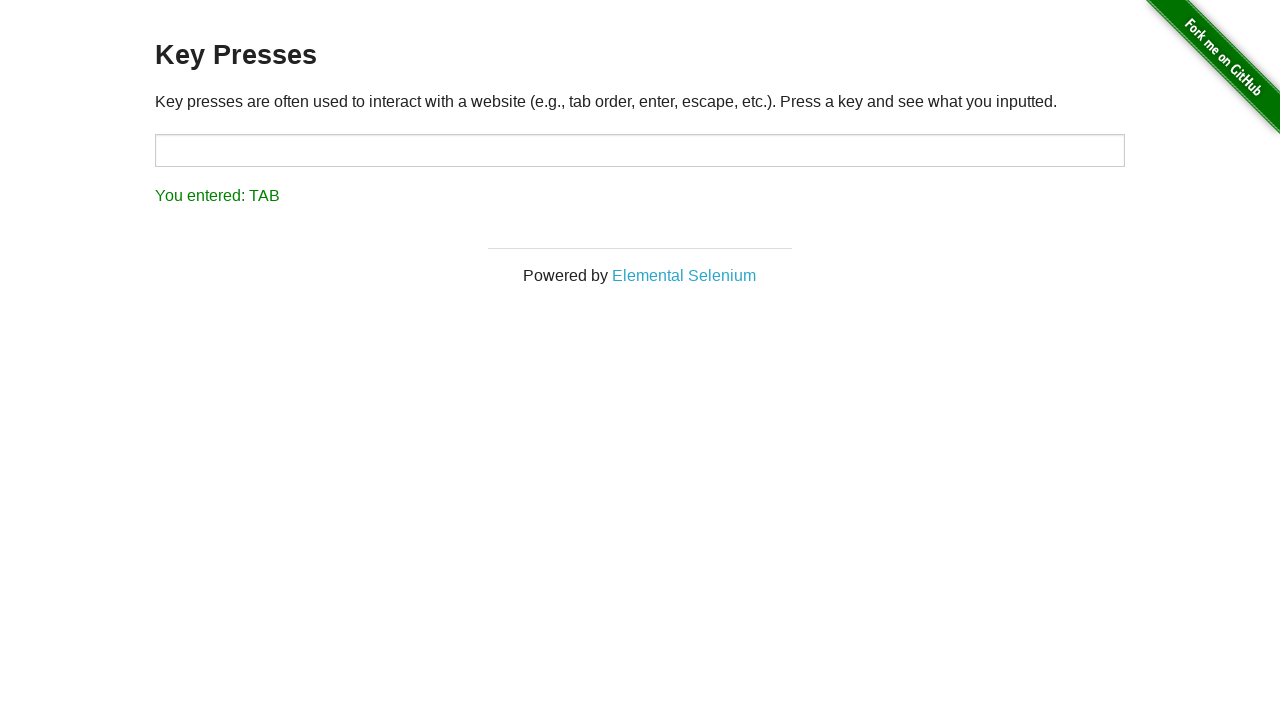

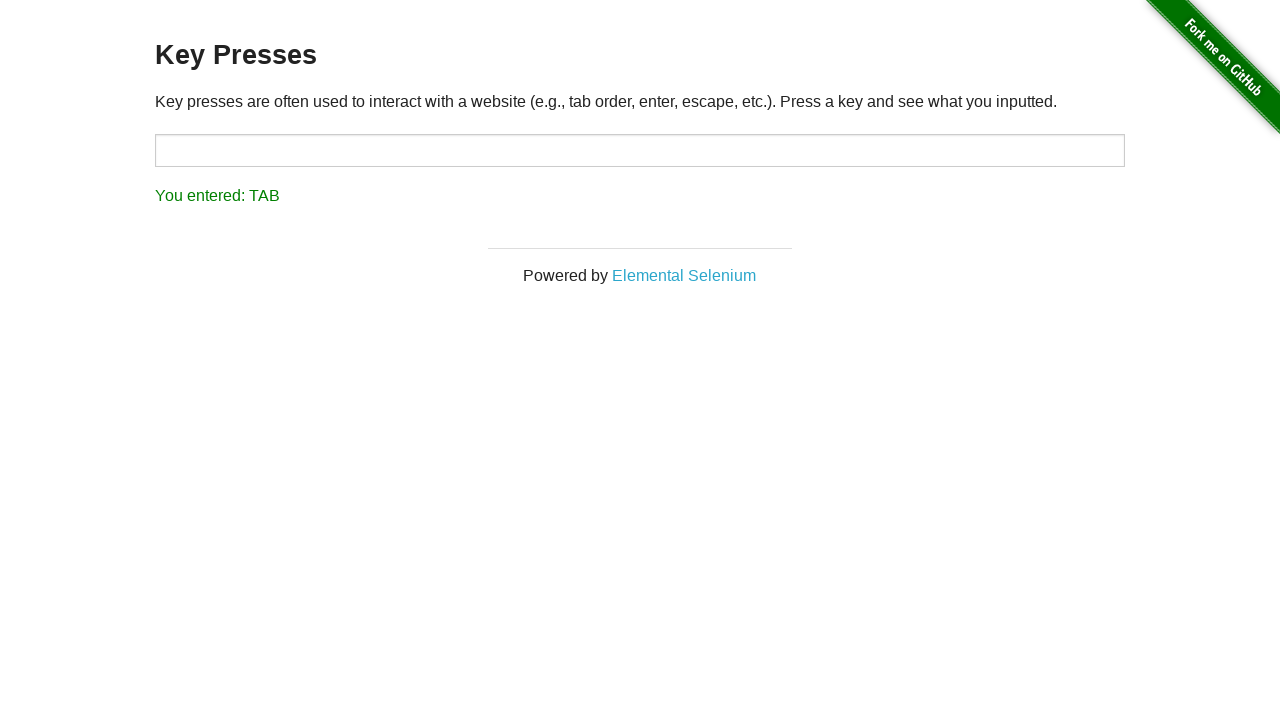